Navigates to the Maveric Systems website and verifies that the page contains navigational links

Starting URL: https://maveric-systems.com/

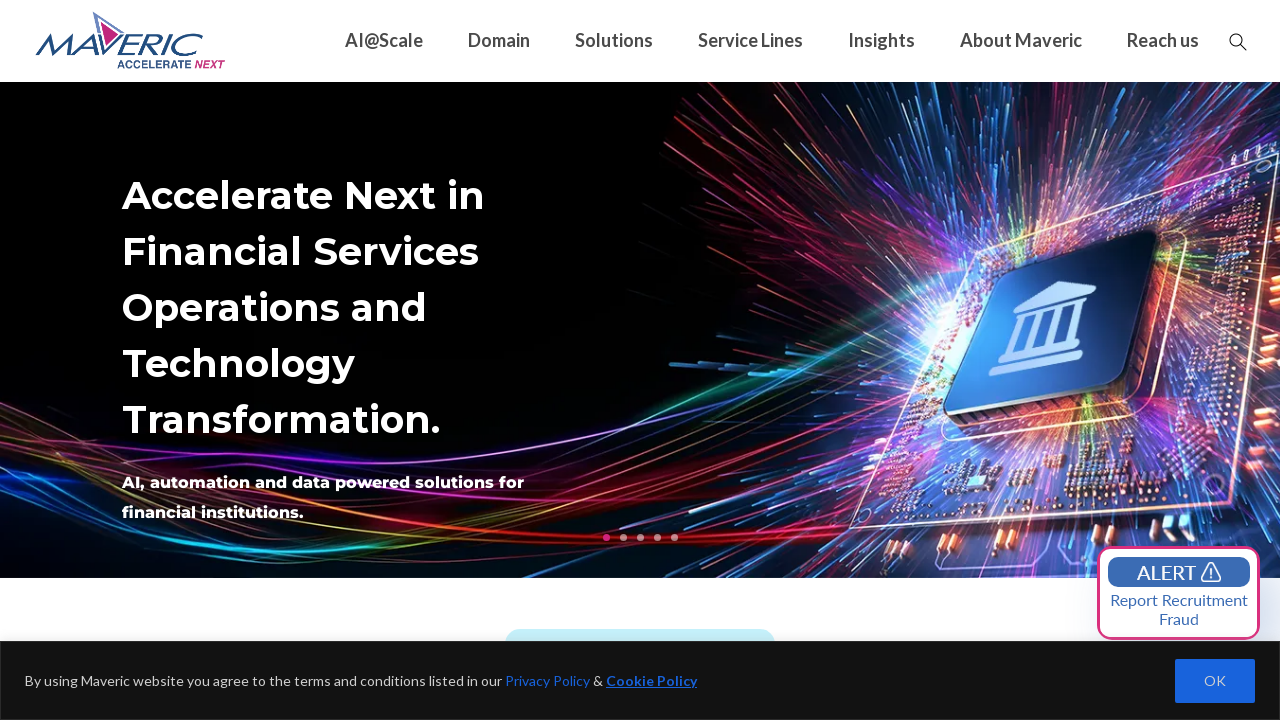

Waited for page navigation links to load
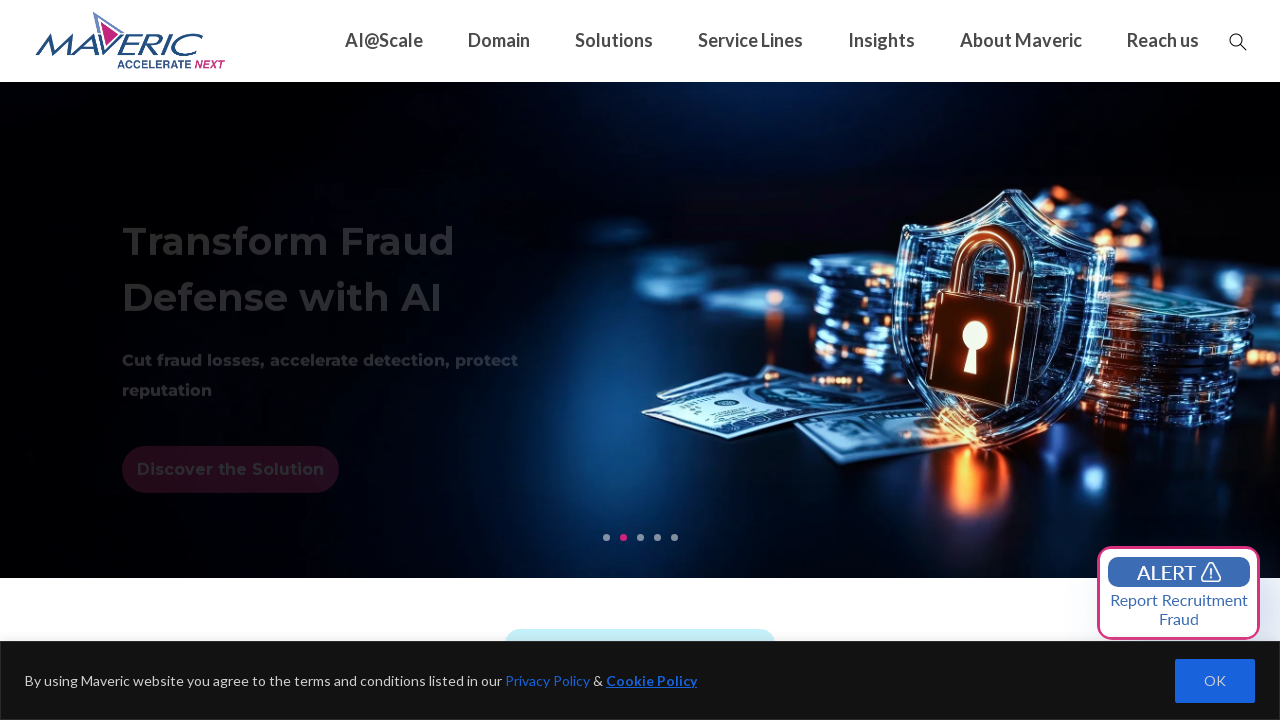

Located all navigation links on the page
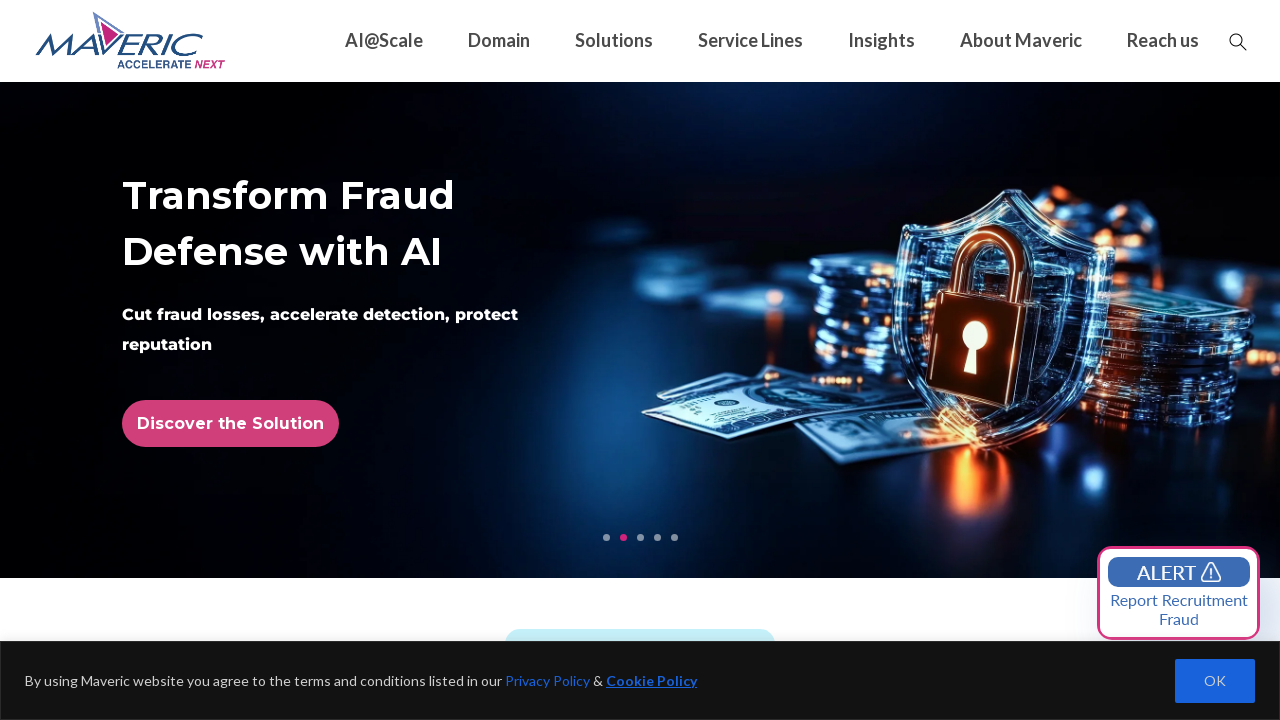

Verified that Maveric Systems website contains navigation links
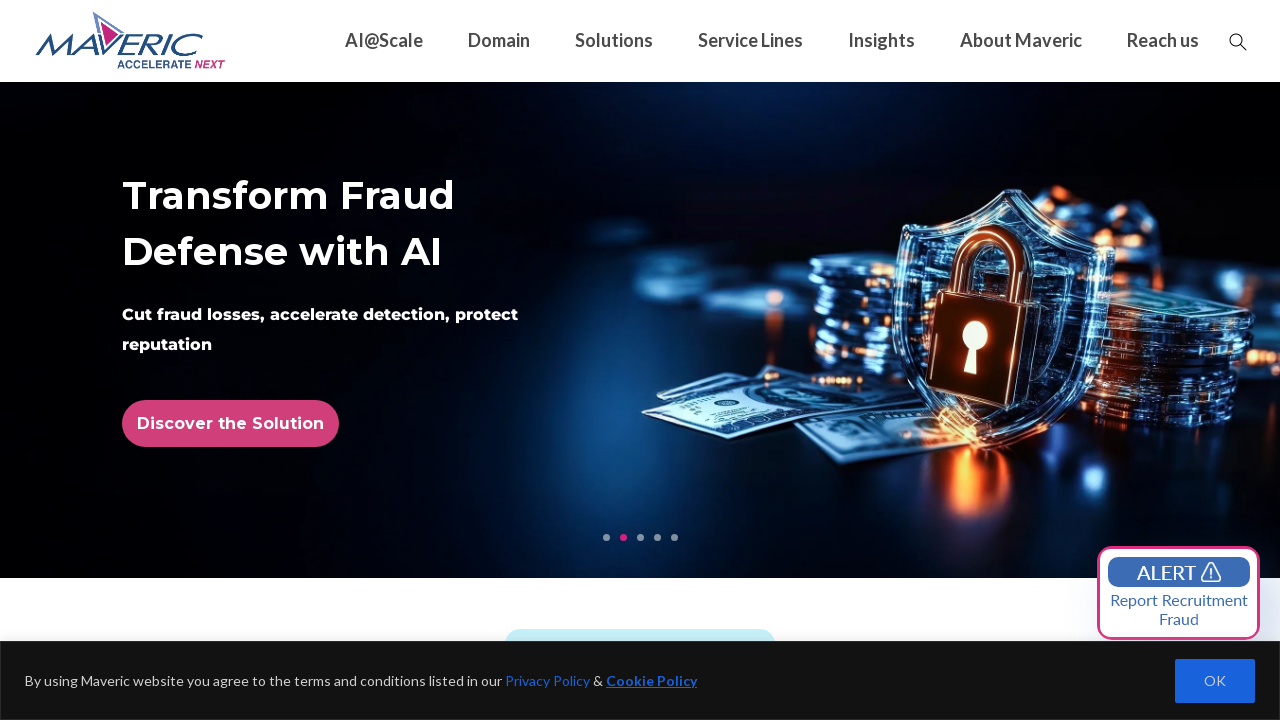

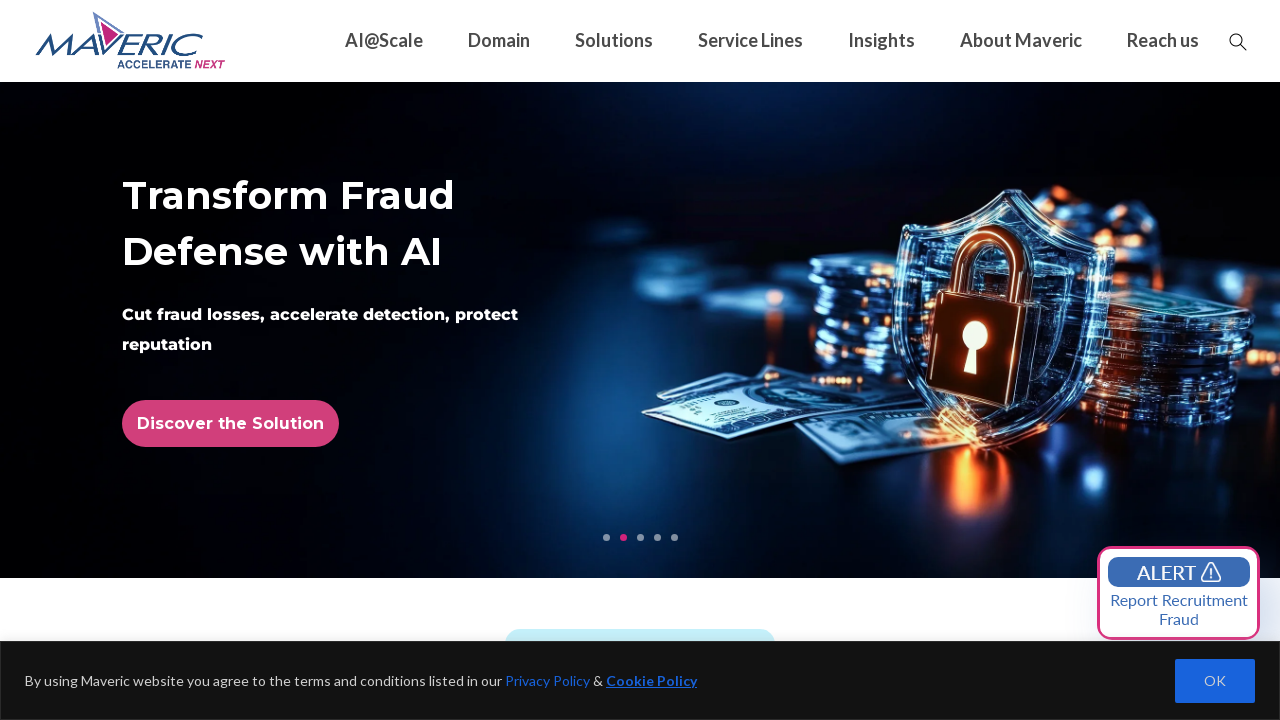